Tests the house listing filter functionality by selecting a filter category and filter type, then verifying that the house count element is displayed after filtering.

Starting URL: https://select.pdgzf.com/houseLists

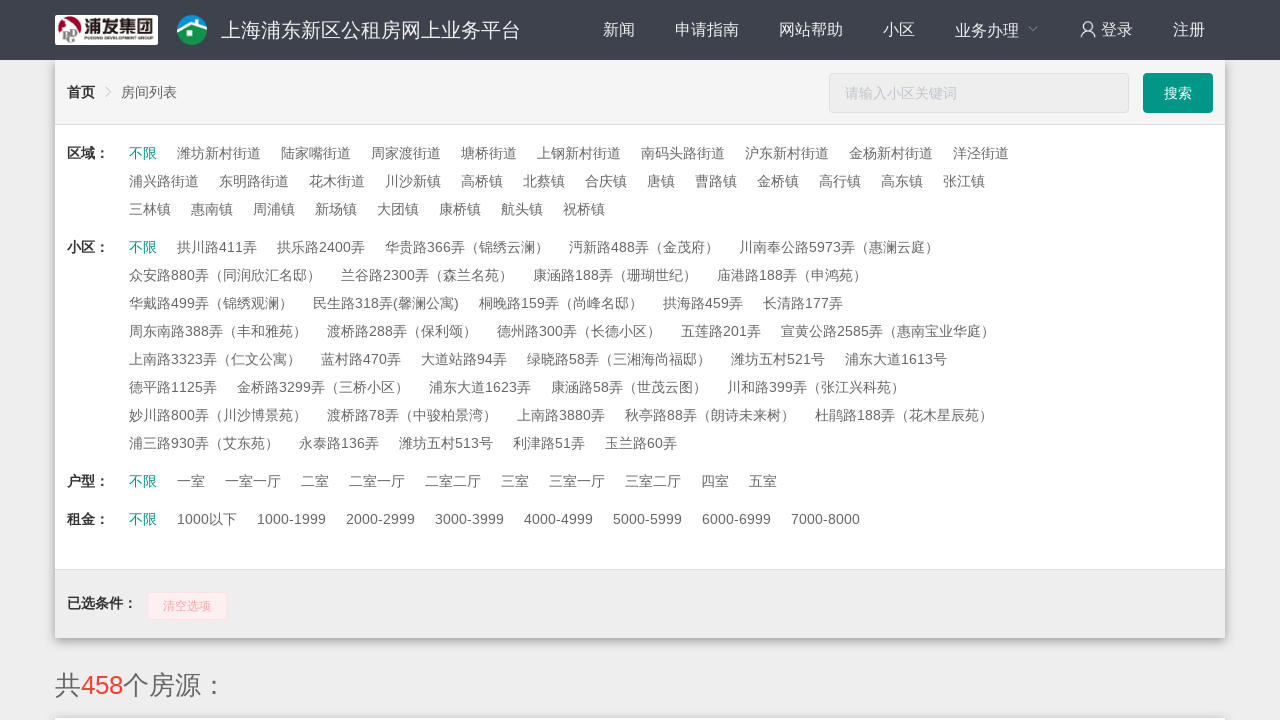

Filter elements loaded
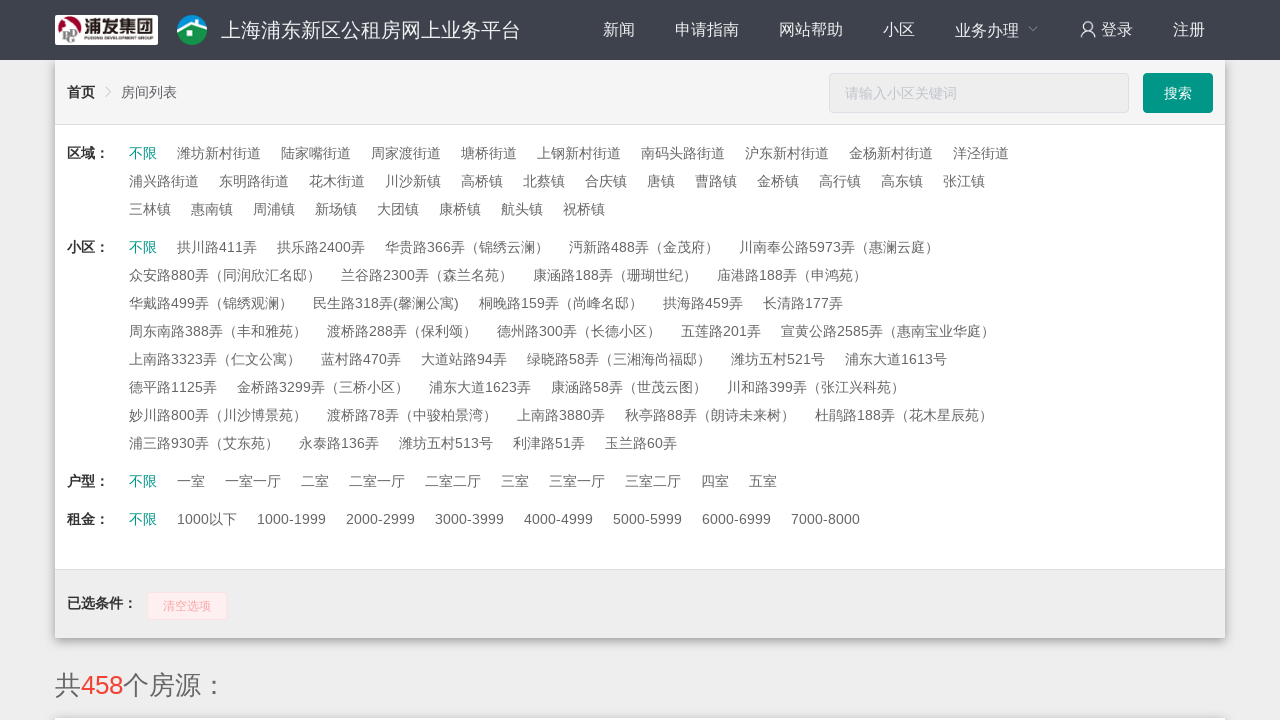

Located filter element list
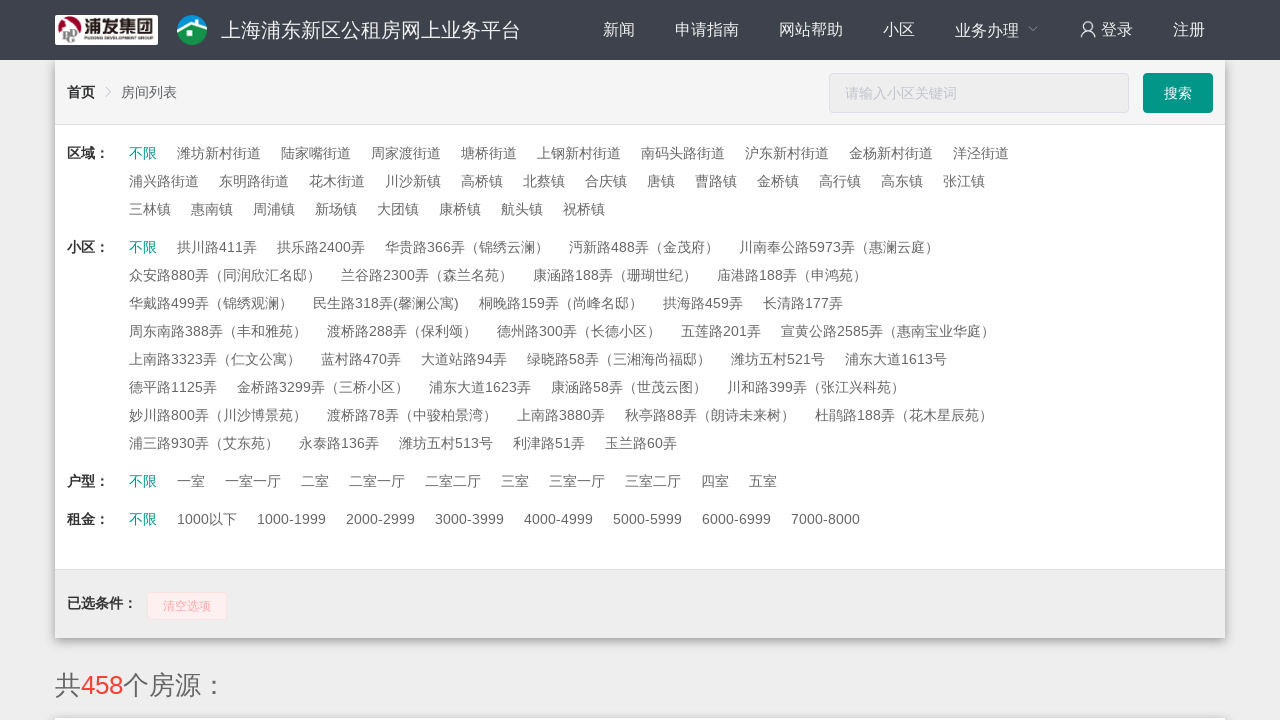

Clicked filter category and filter type (3rd filter section, 3rd item) at (253, 482) on ul.clearfix.fl >> nth=2 >> li >> nth=2
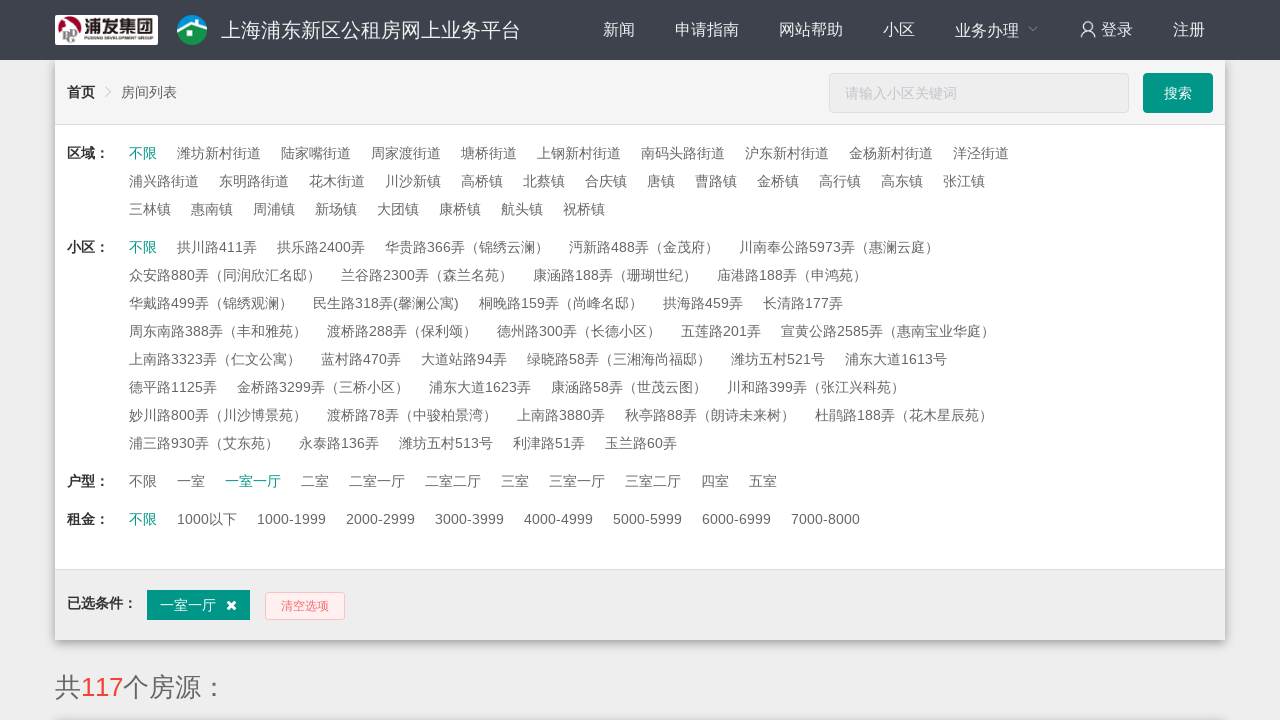

House count element appeared after filtering
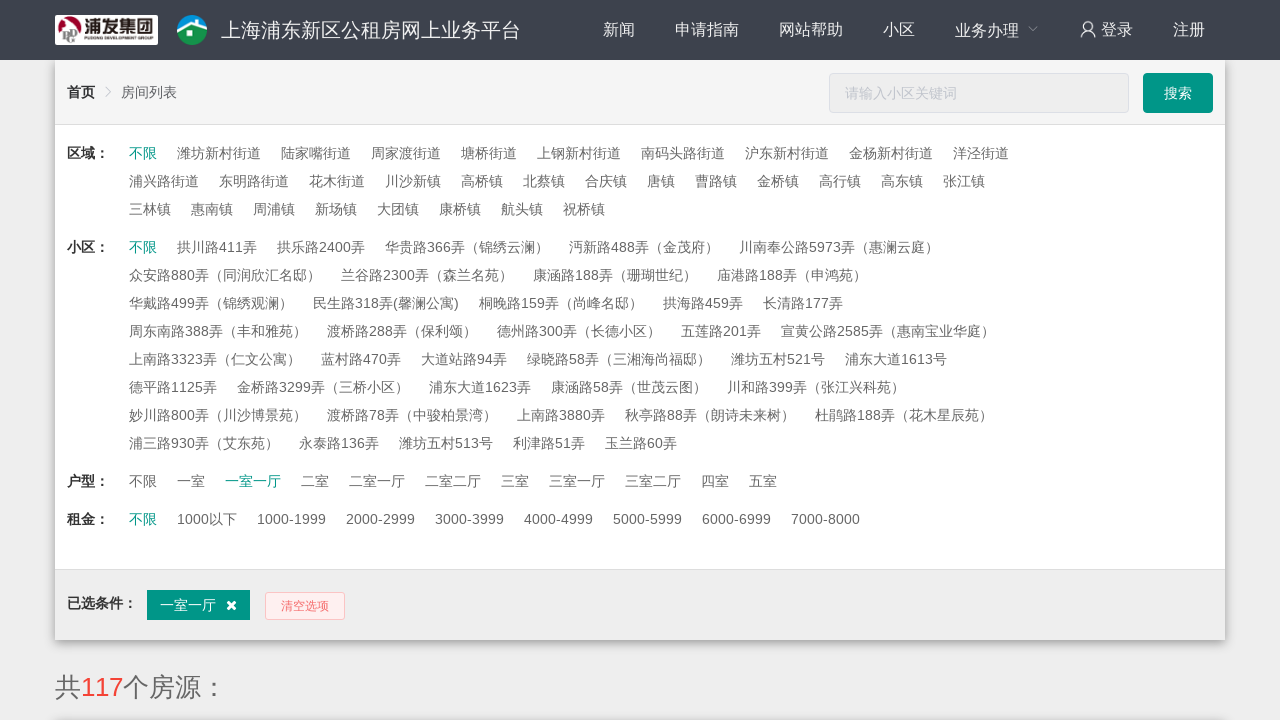

Verified house count element is visible
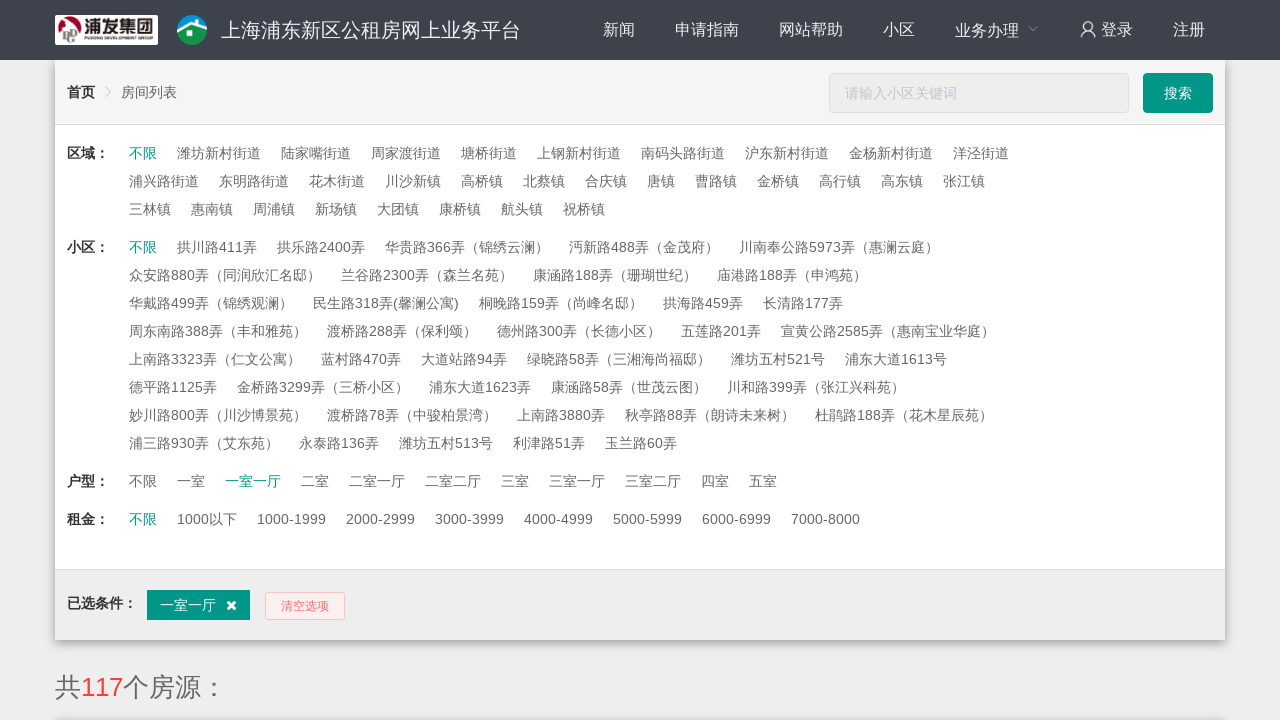

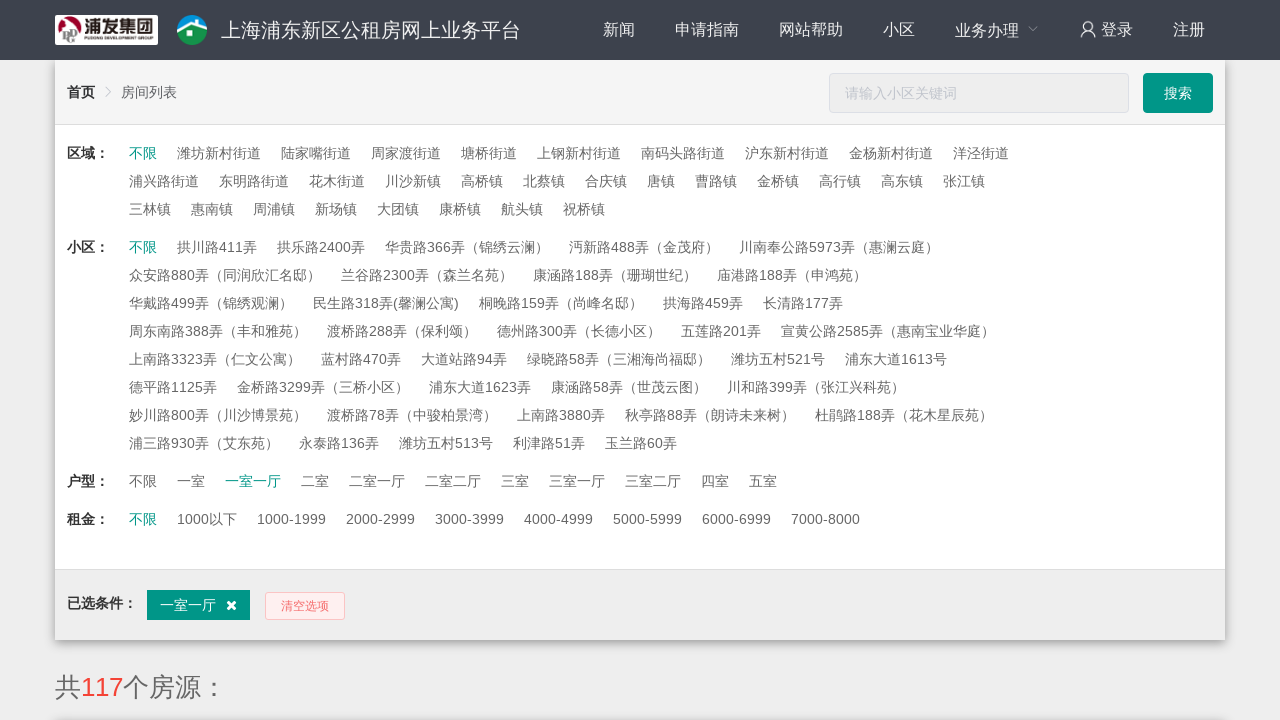